Tests the line of credit calculator rejection flow by entering low income (49999), valid credit score (750), and employment duration (180 days), then verifies the rejection message for low income is displayed.

Starting URL: https://exgnosis.org/cashflow/

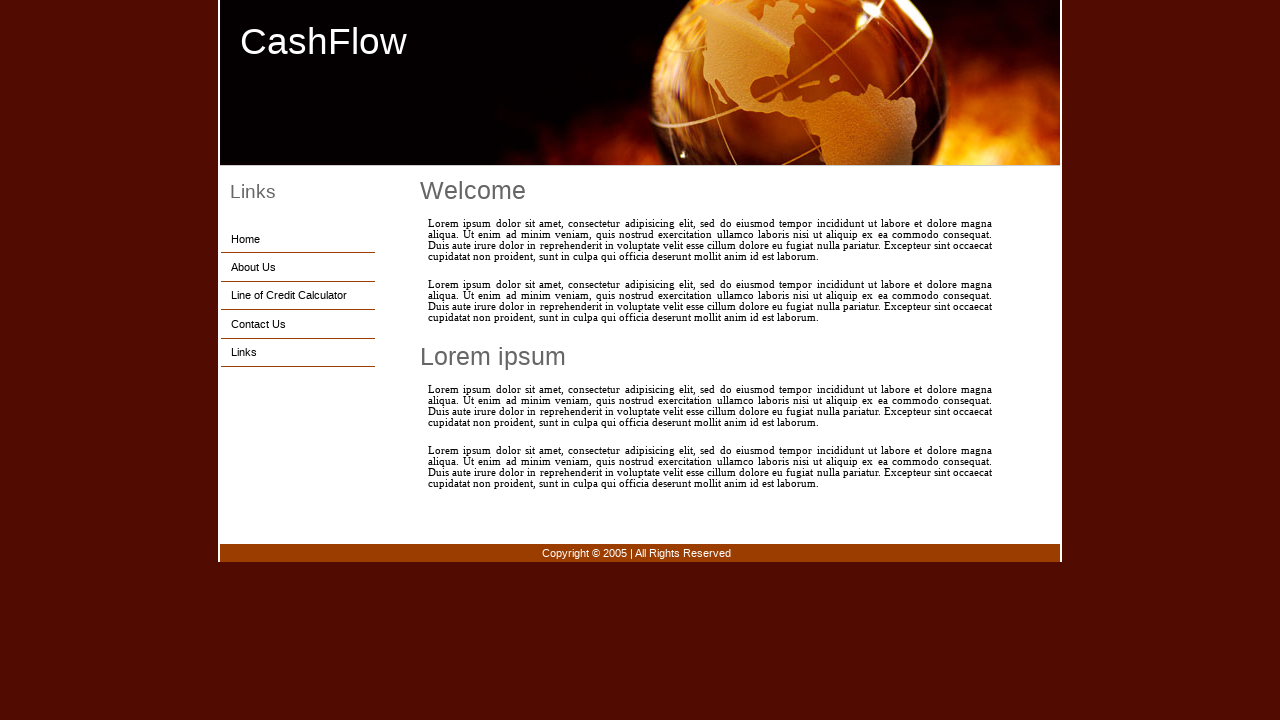

Navigated to line of credit calculator page
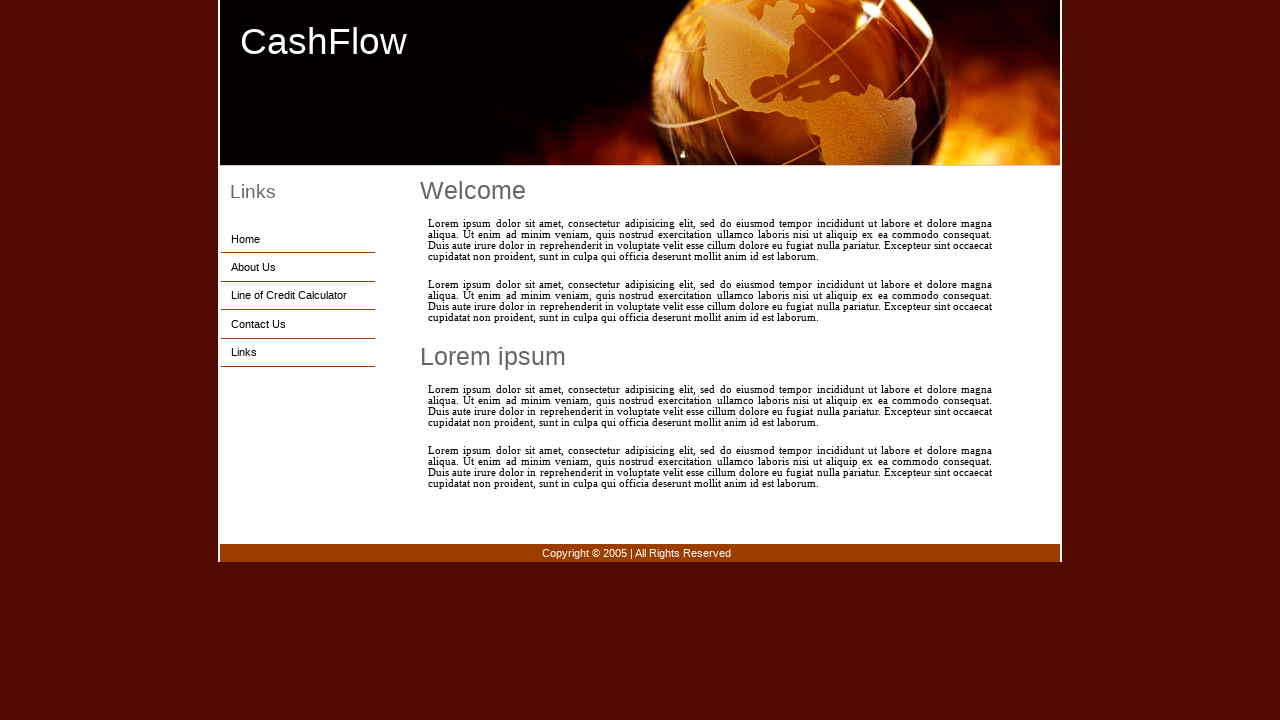

Clicked on Line of Credit Calculator link at (298, 295) on text=Line of Credit Calculator
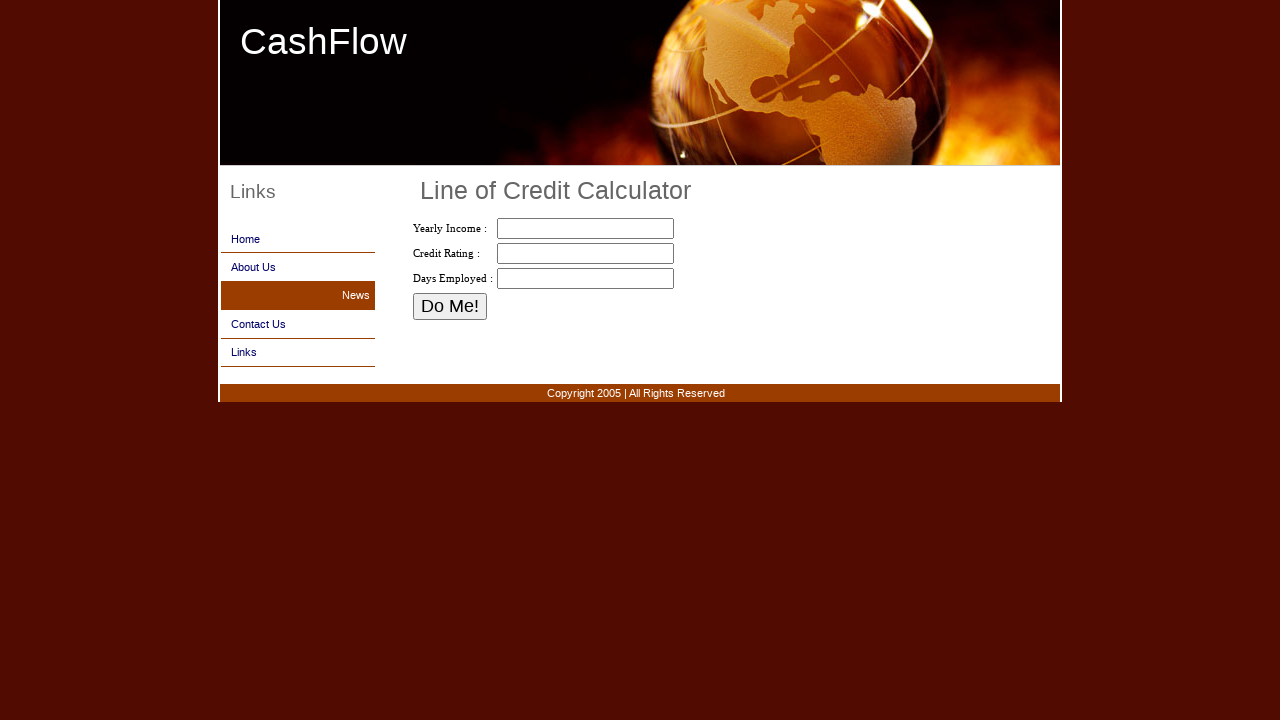

Entered low income value of 49999 in income field on #income
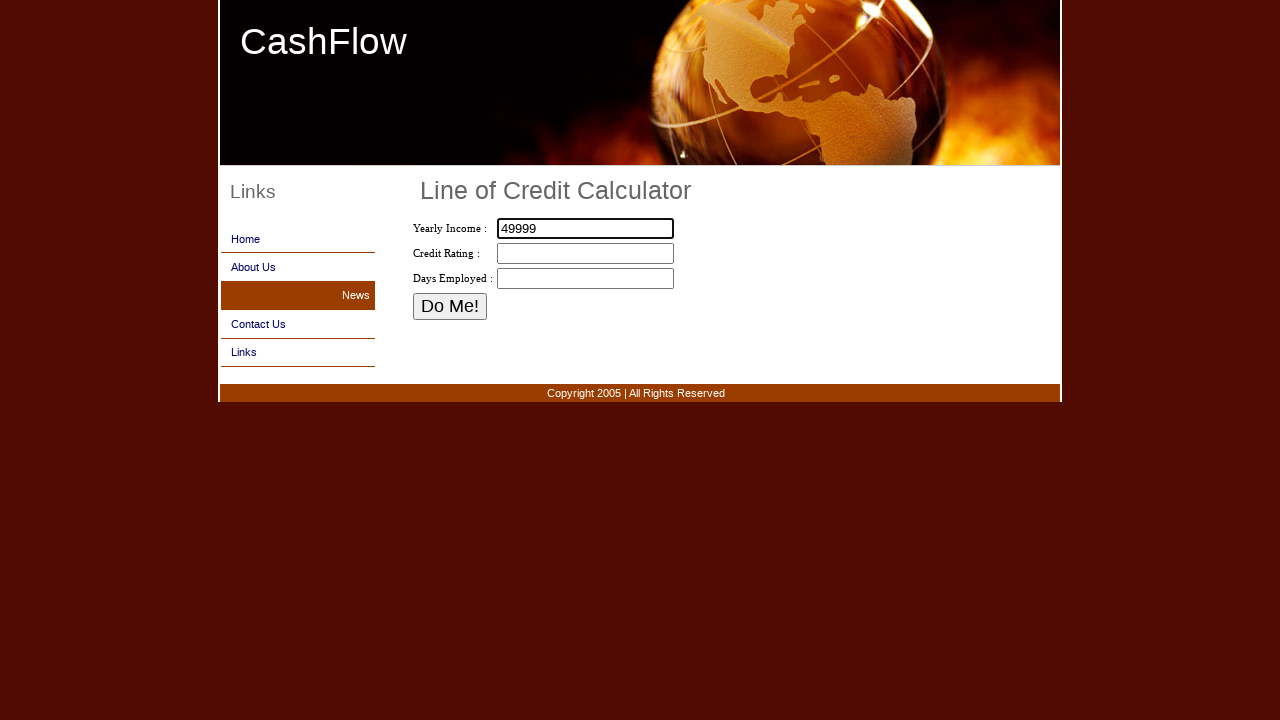

Entered credit score of 750 in credit field on #credit
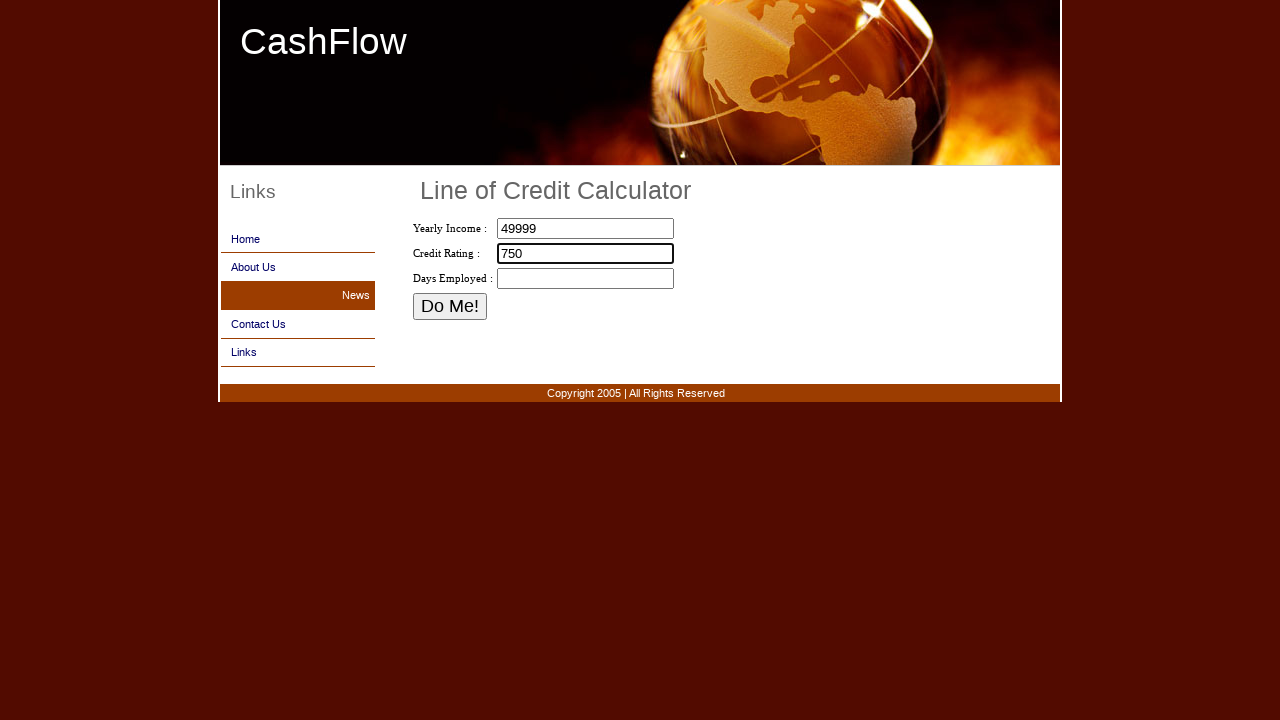

Entered employment duration of 180 days in employment field on #employment
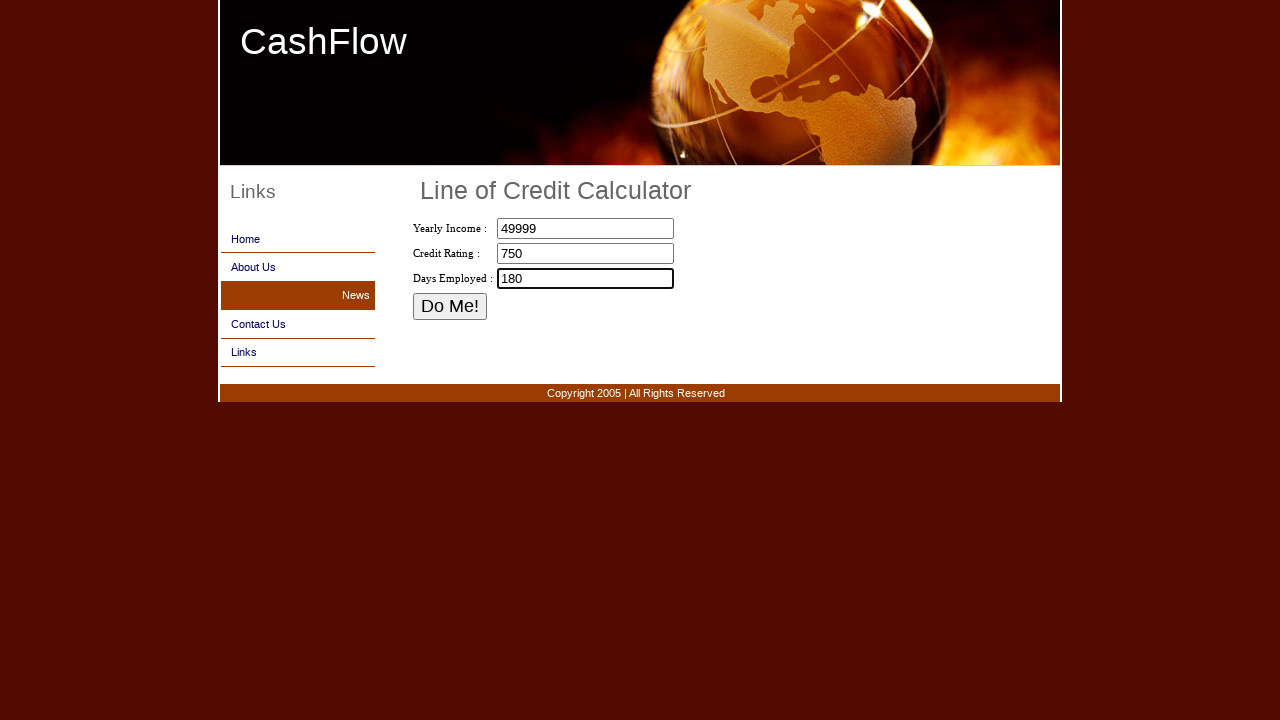

Clicked the Calculate button to submit form at (450, 306) on input[name='Calc']
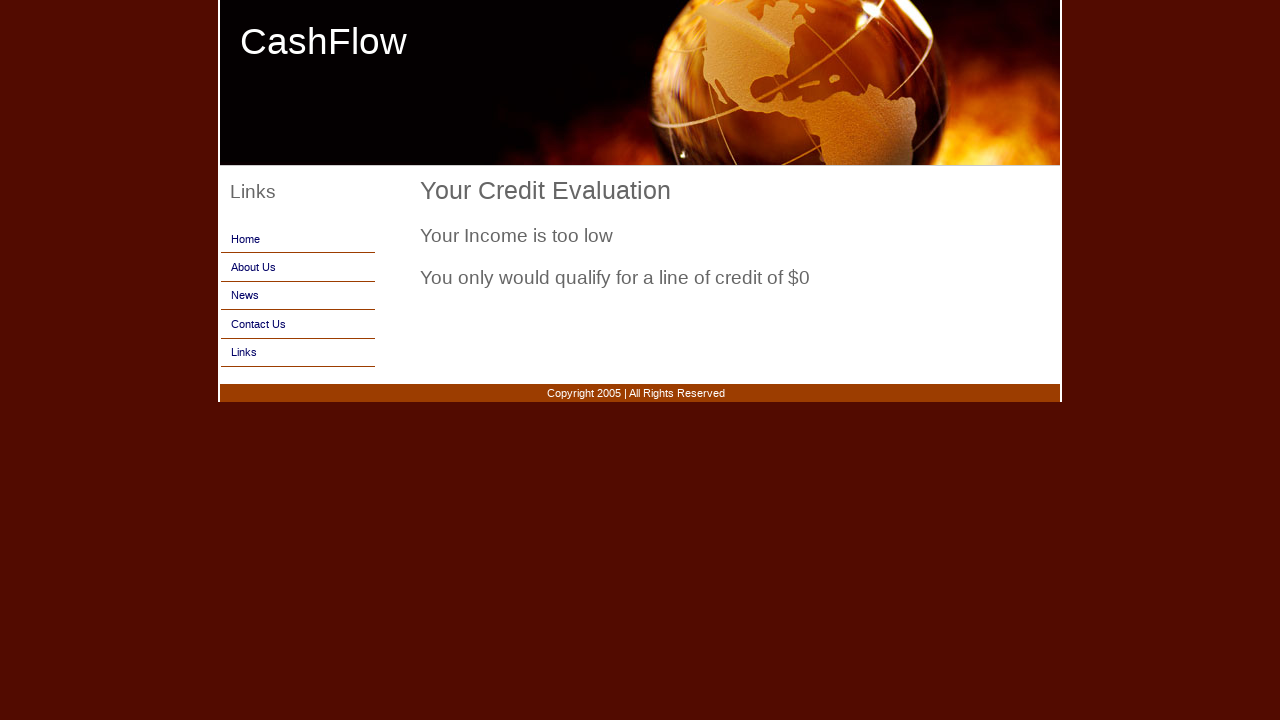

Verified rejection message for low income is displayed
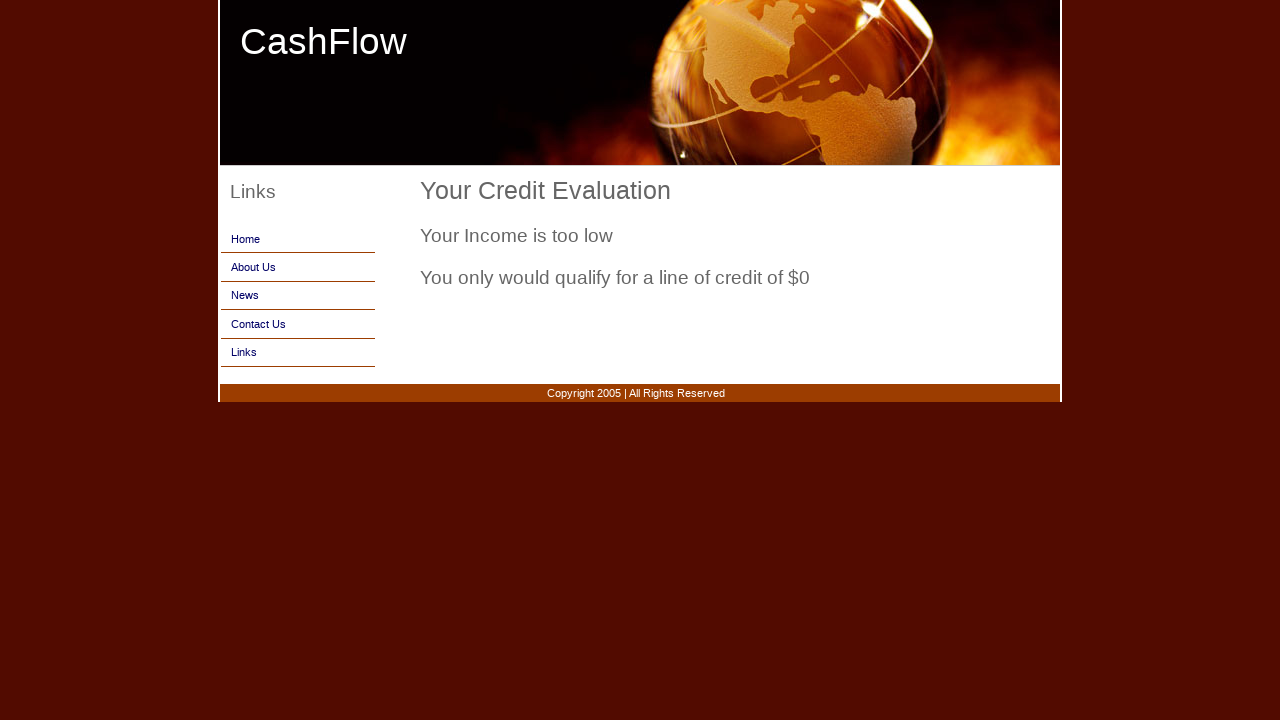

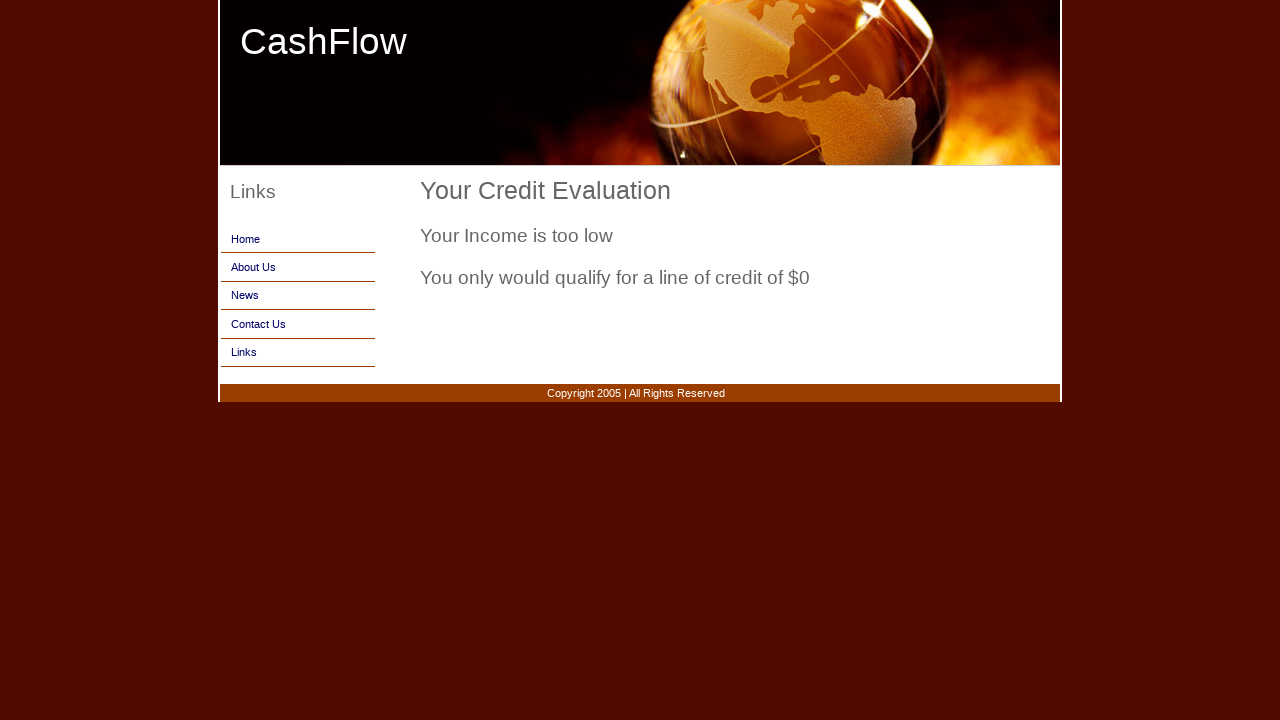